Navigates to the South African National Lottery Lotto history page and verifies the page loads successfully

Starting URL: https://www.nationallottery.co.za/lotto-history

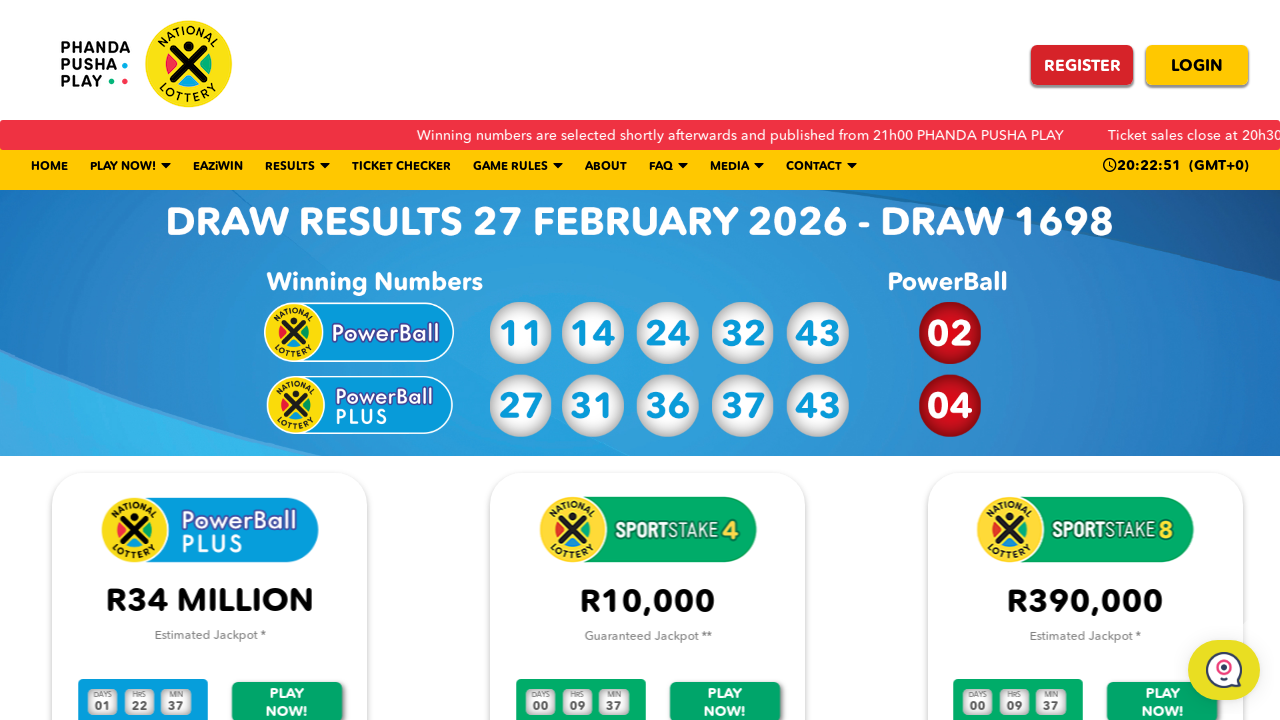

Page DOM content loaded successfully
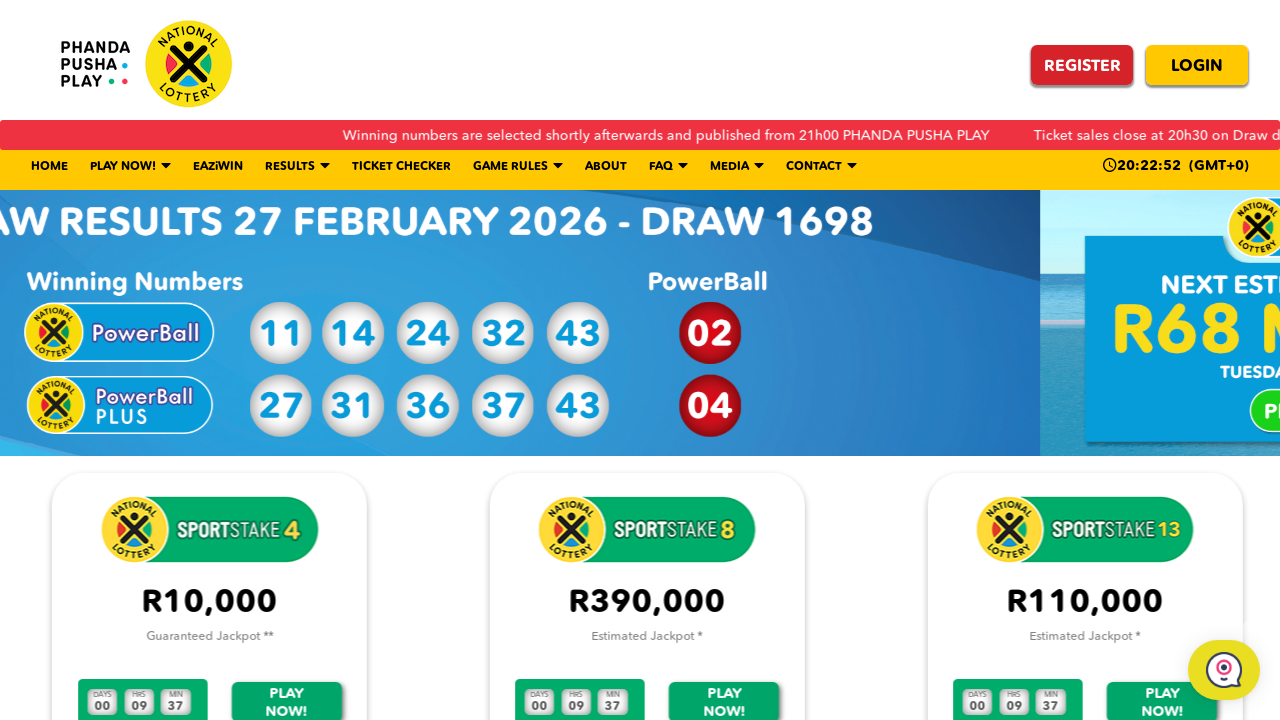

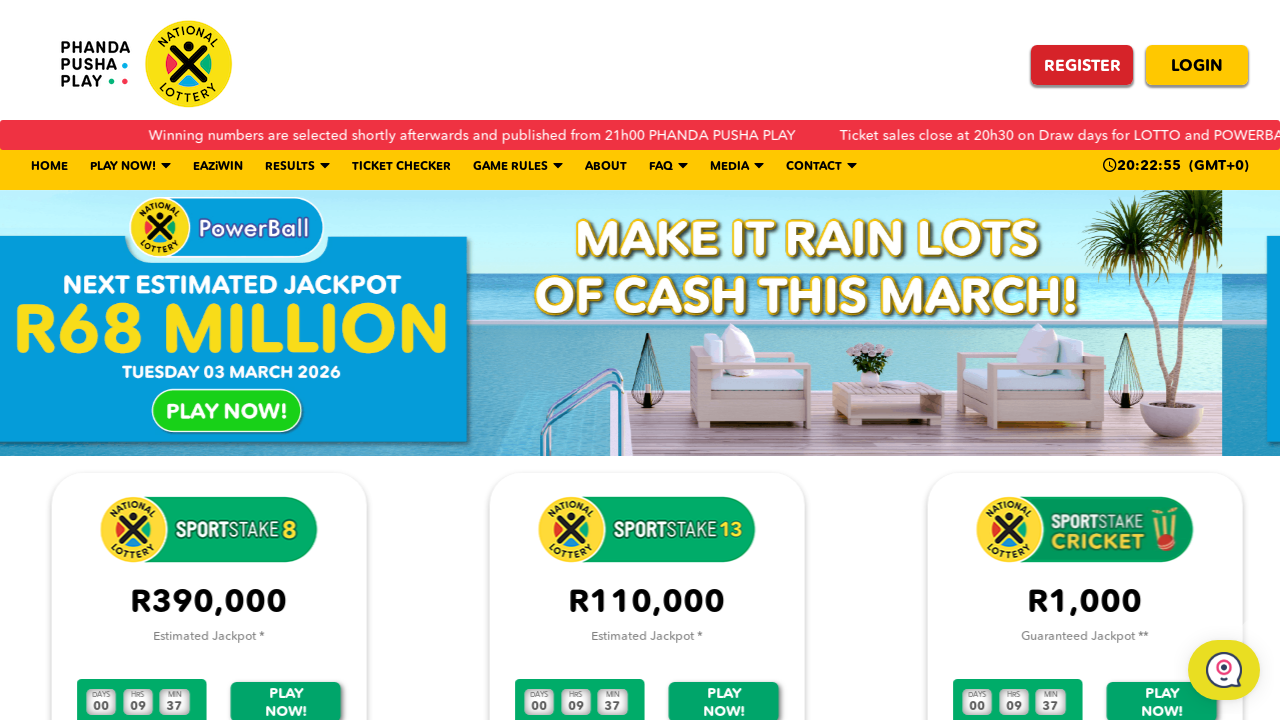